Fills a Google Form survey with randomized responses about clothing shopping preferences including shop preferences, payment methods, delivery options, and recommendations

Starting URL: https://docs.google.com/forms/d/e/1FAIpQLScllahy_tP2xN1jKZ9tY917MEjnnkliINCvaz91kffn3H5hEQ/viewform

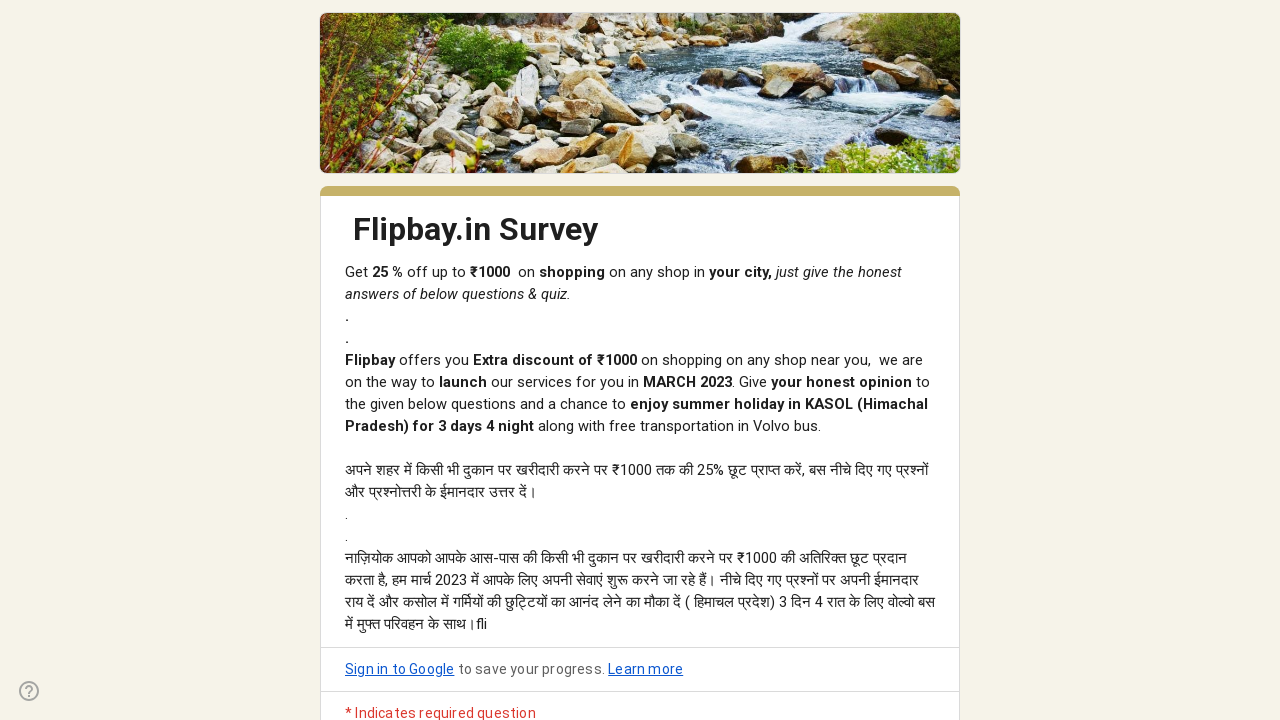

Selected shop preference: I prefer both the above options at (480, 360) on //*[text()='I prefer both the above options']
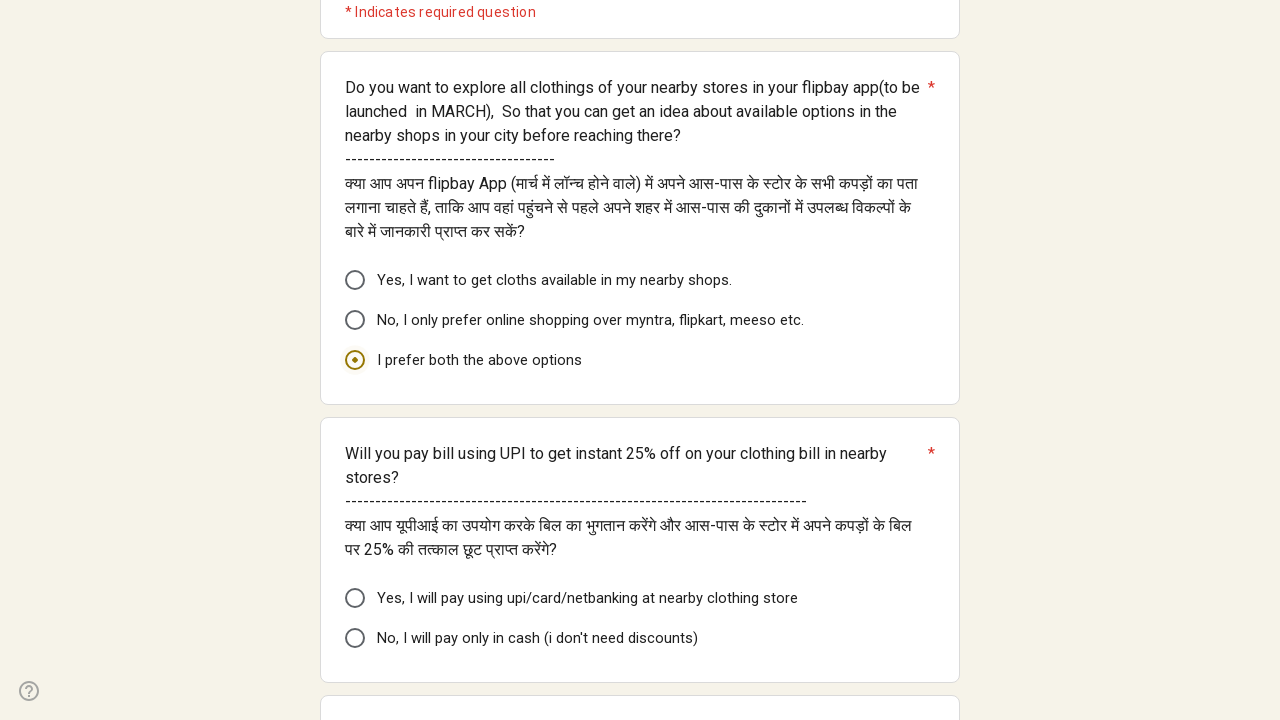

Selected payment method: Yes, I will pay using upi/card/netbanking at nearby clothing store at (588, 598) on //*[text()='Yes, I will pay using upi/card/netbanking at nearby clothing store']
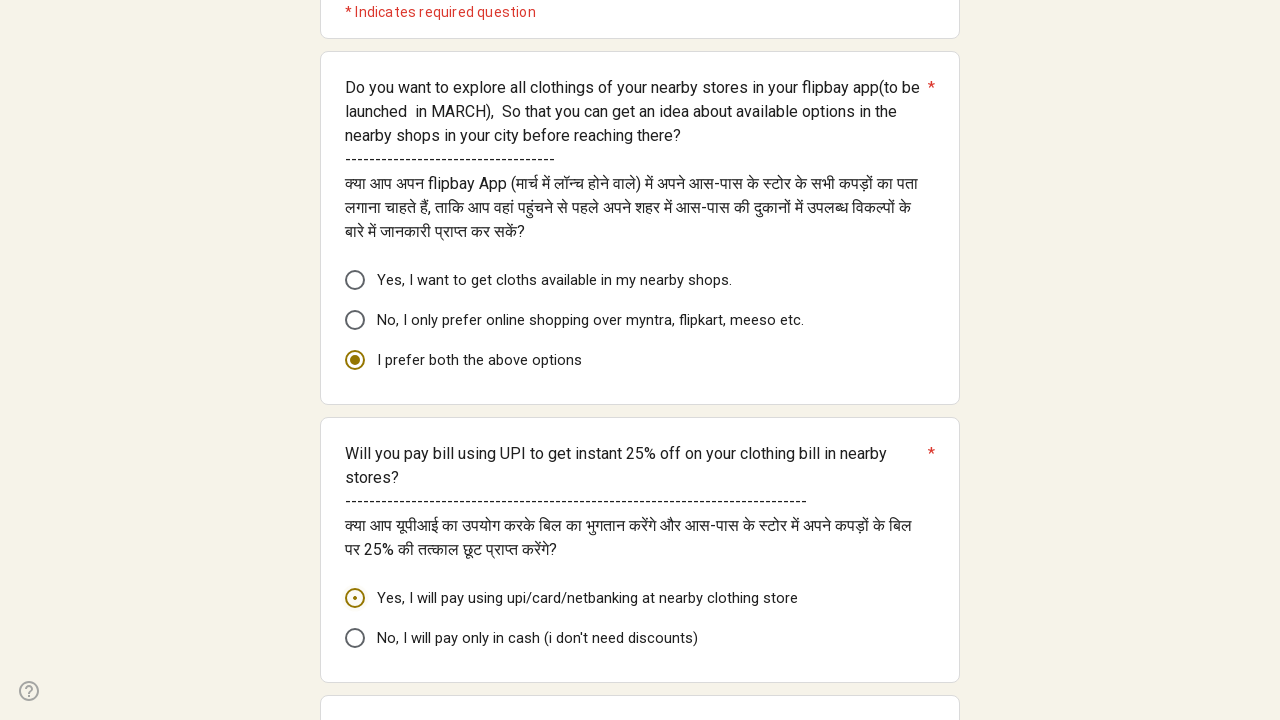

Selected app preference: No, I prefer to see the fabric and worth of cloths on shop at (566, 360) on //*[text()='No, I prefer to see the fabric and worth of cloths on shop']
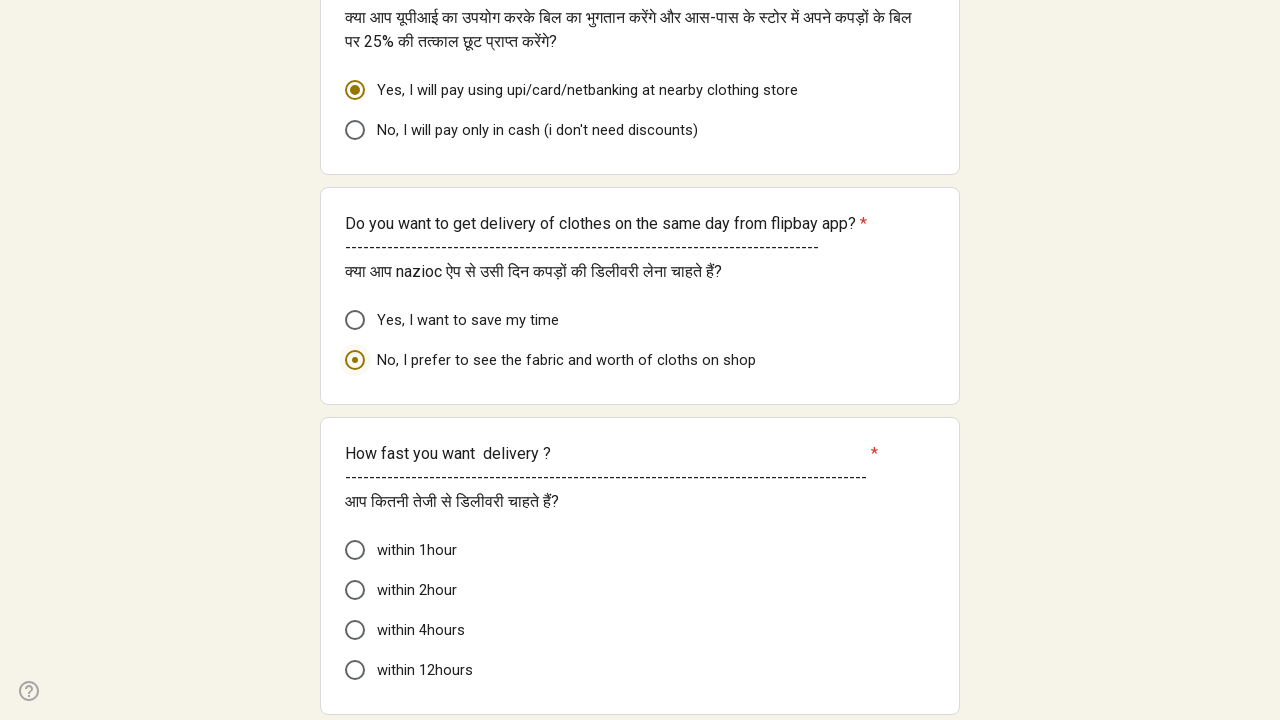

Selected delivery option: within 1hour at (417, 550) on //*[text()='within 1hour']
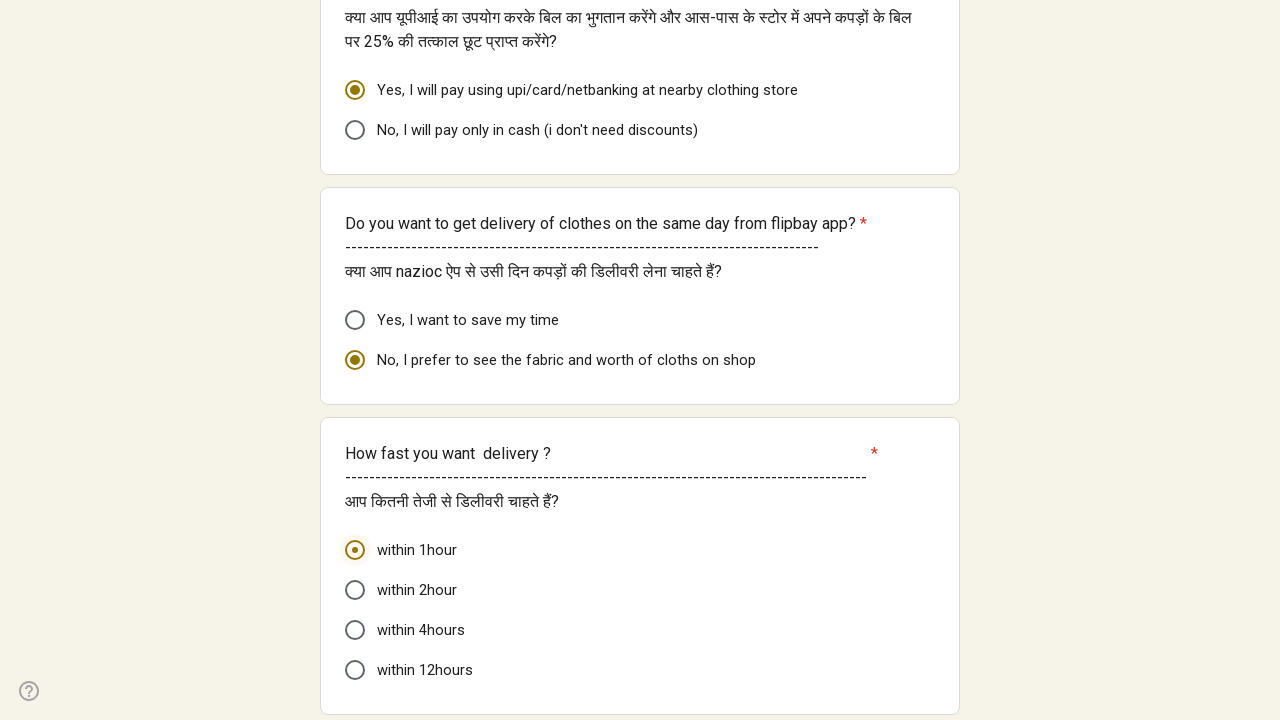

Selected recommendation preference: Yes, I want to know about trendy outfits which suits me at (560, 360) on //*[text()='Yes, I want to know about trendy outfits which suits me']
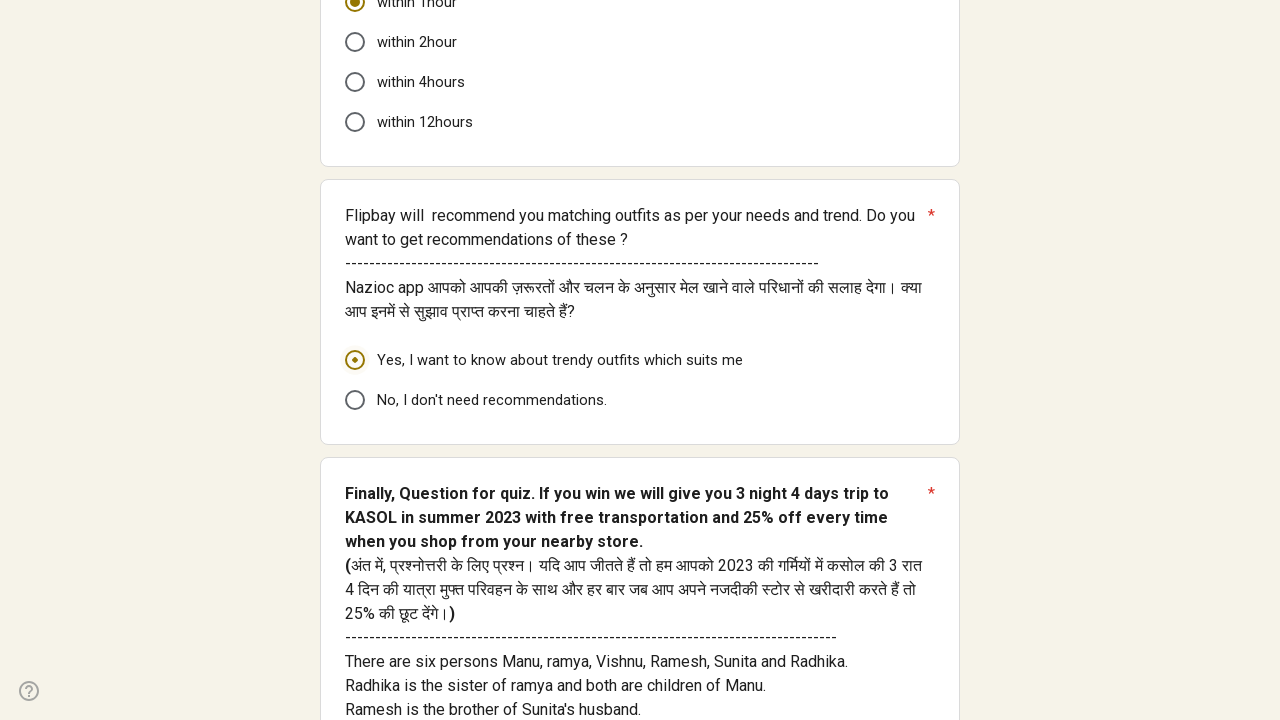

Selected name for Sunita's husband: Manu at (395, 360) on //*[text()='Manu']
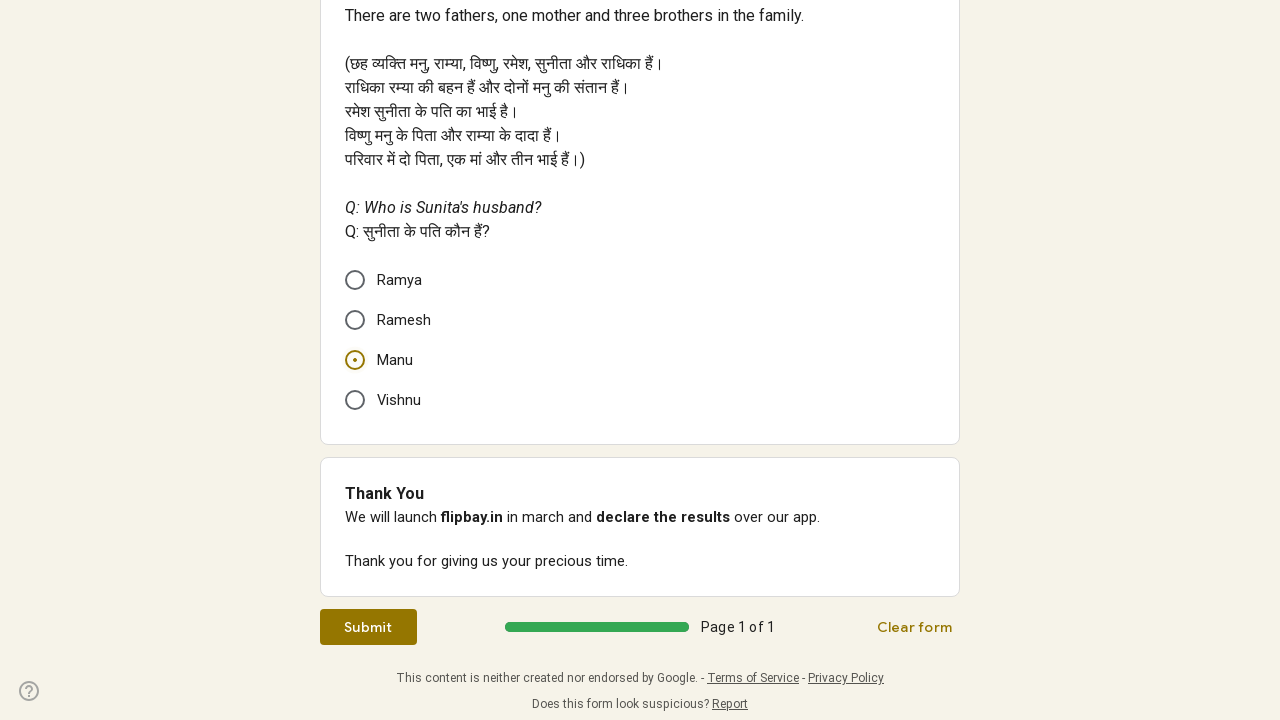

Clicked Submit button to complete Google Form at (368, 627) on xpath=//*[text()='Submit']
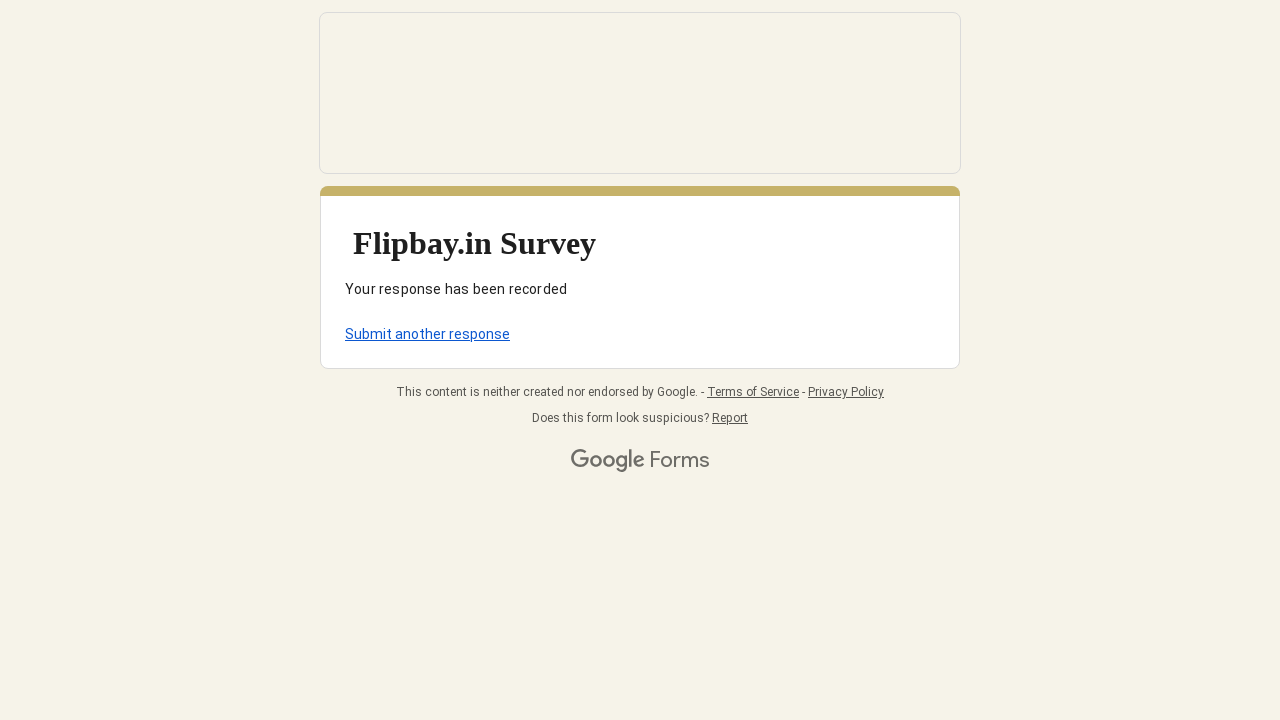

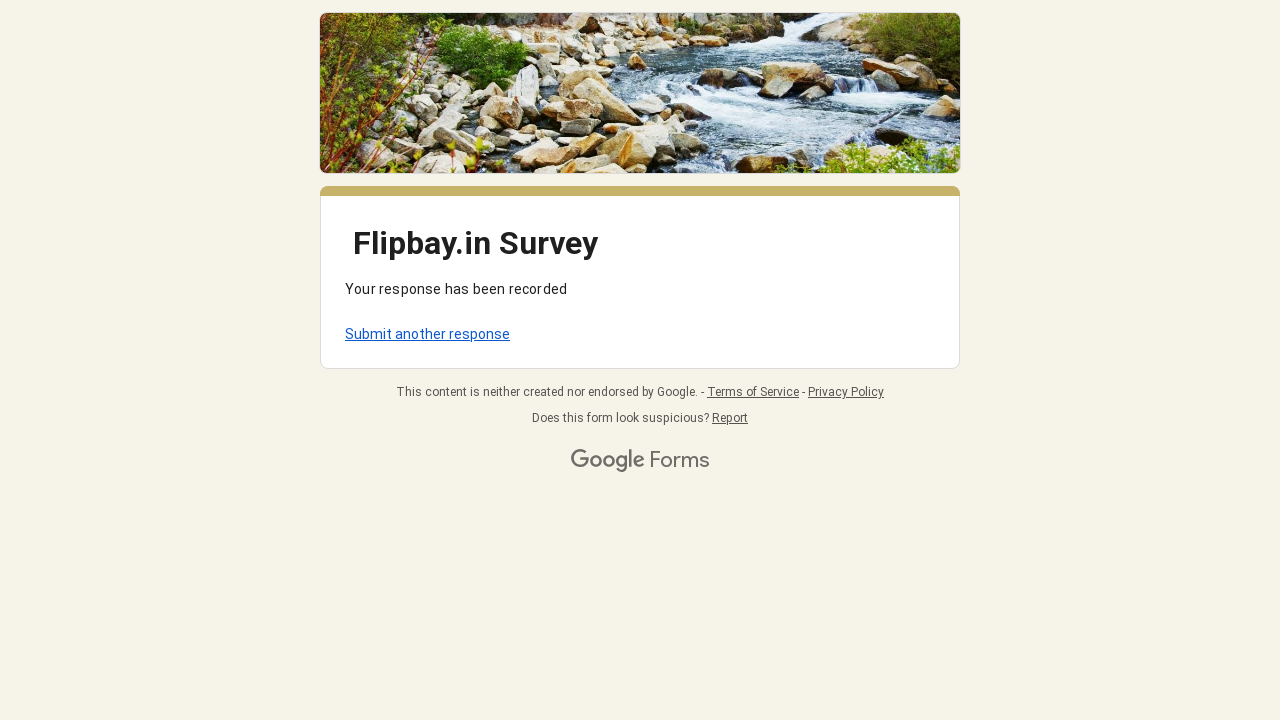